Opens the Craigslist SF Bay Area homepage and maximizes the browser window

Starting URL: https://sfbay.craigslist.org/

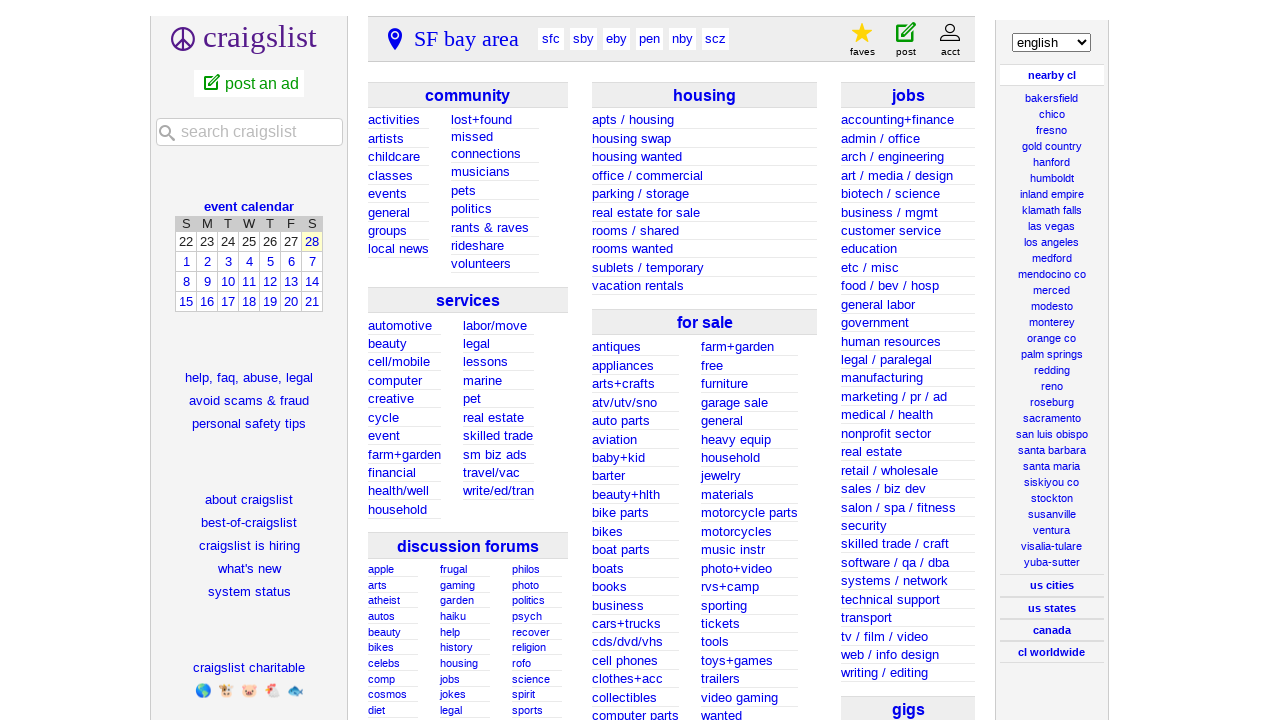

Waited for Craigslist SF Bay Area homepage to load (domcontentloaded)
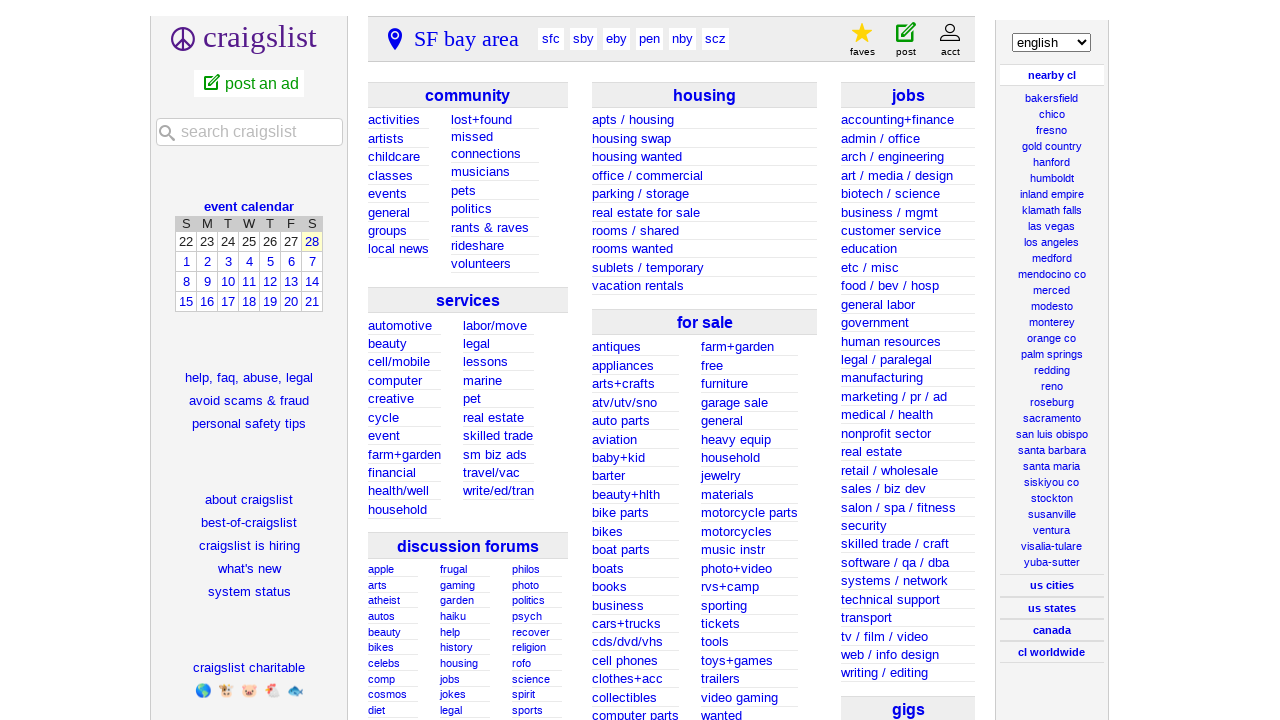

Maximized browser window
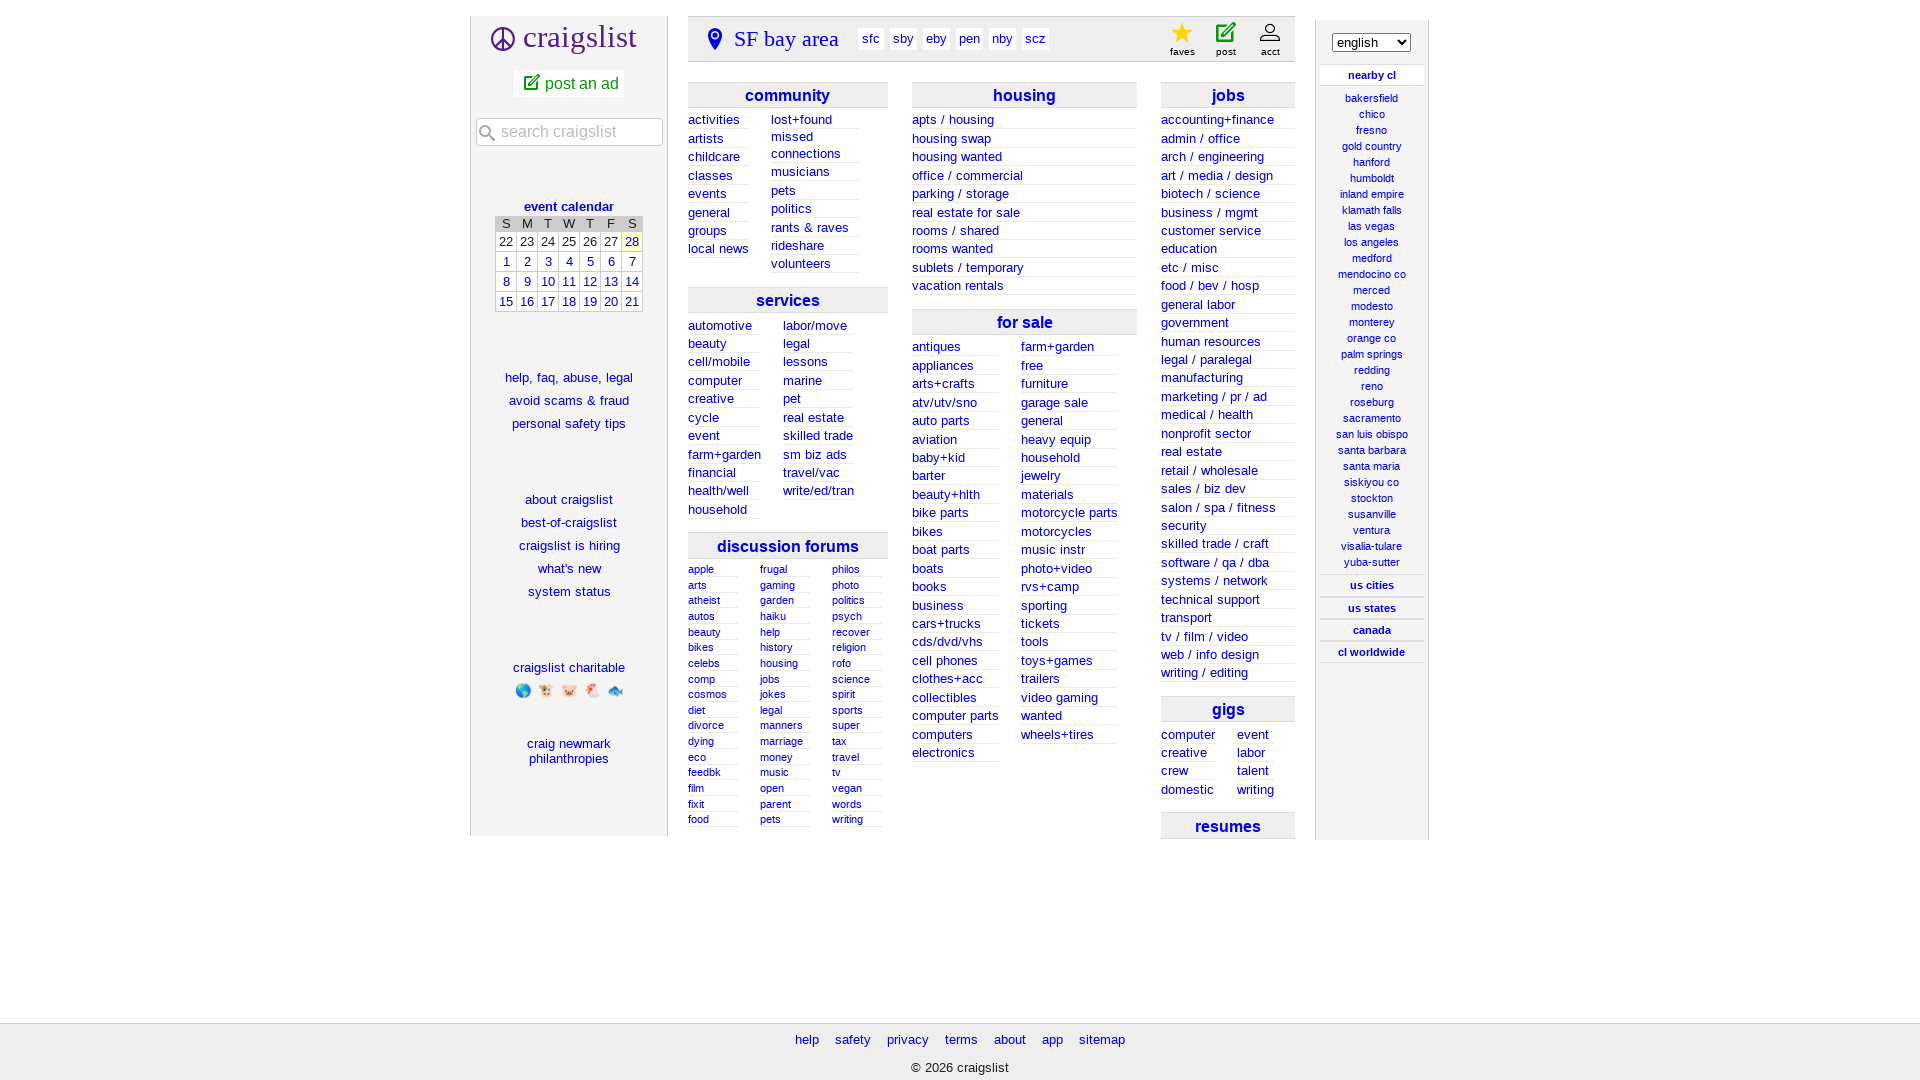

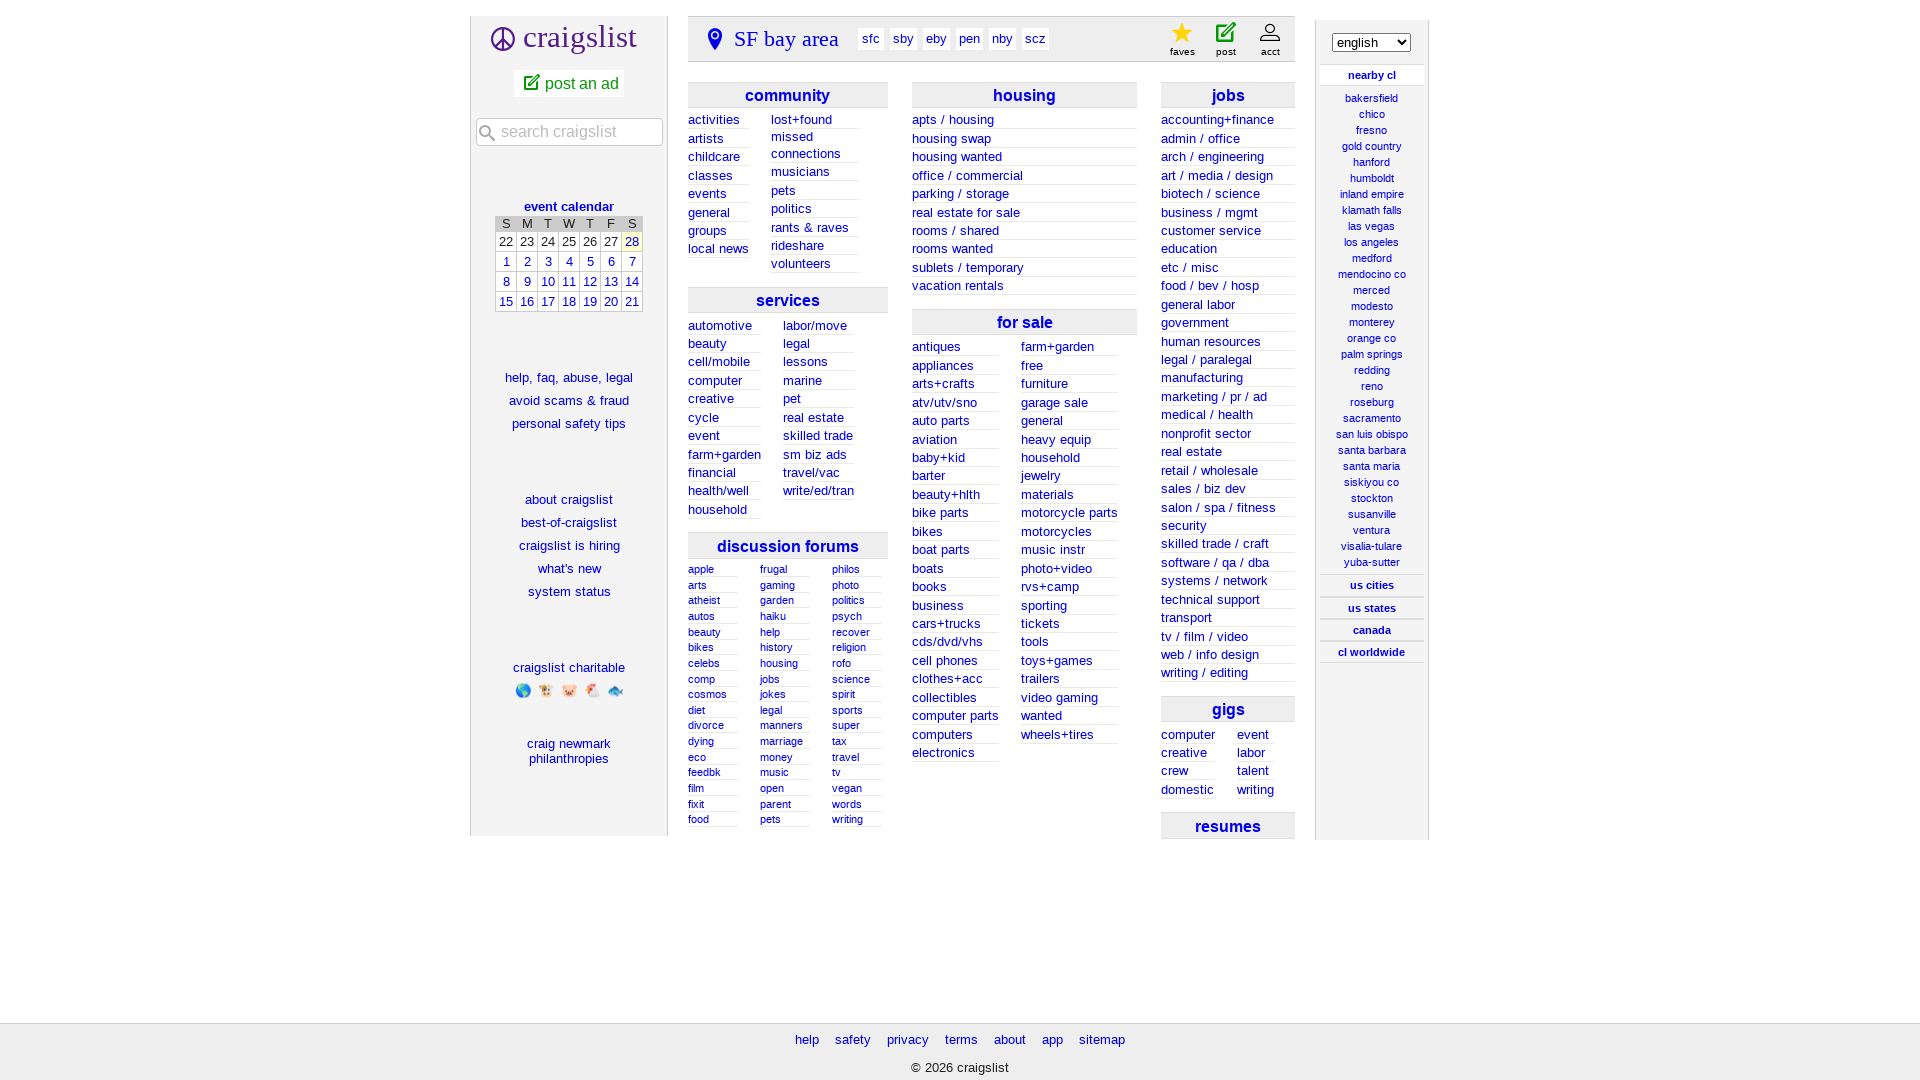